Verifies that the Gmail homepage loads correctly by checking the page title matches "Gmail" after resizing the browser window.

Starting URL: https://www.gmail.com

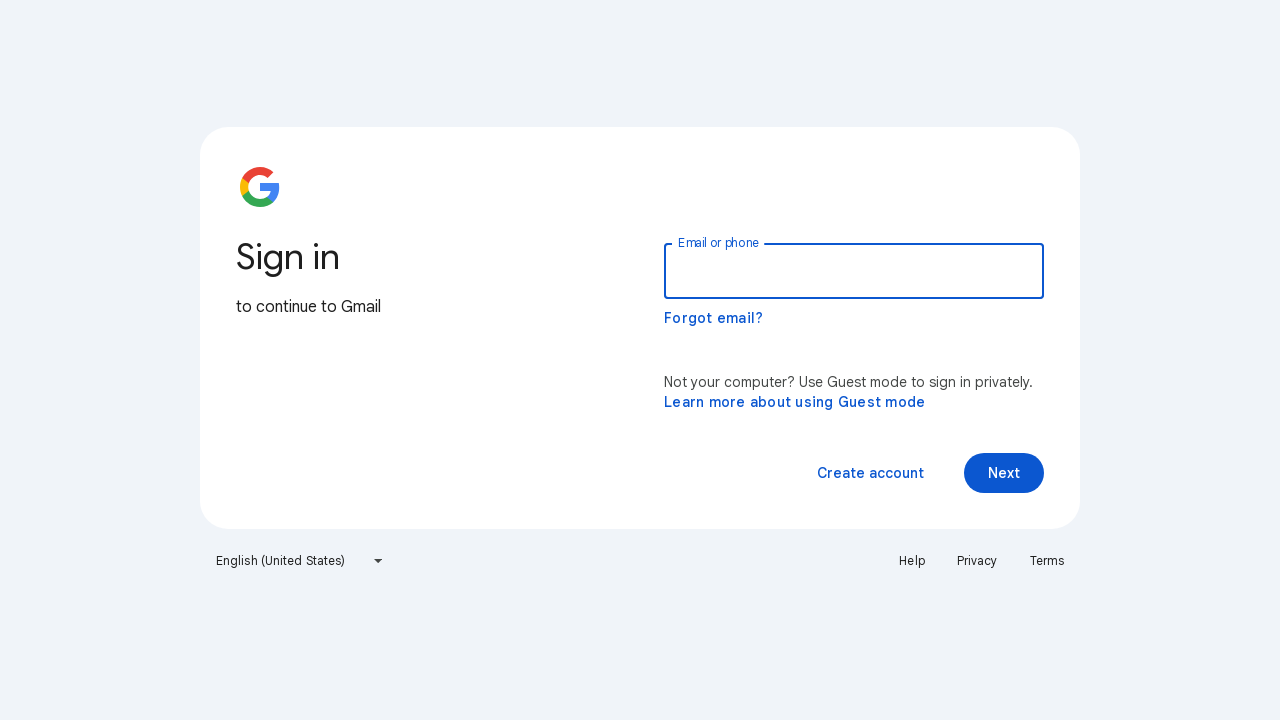

Set viewport size to 1920x1080 (maximized)
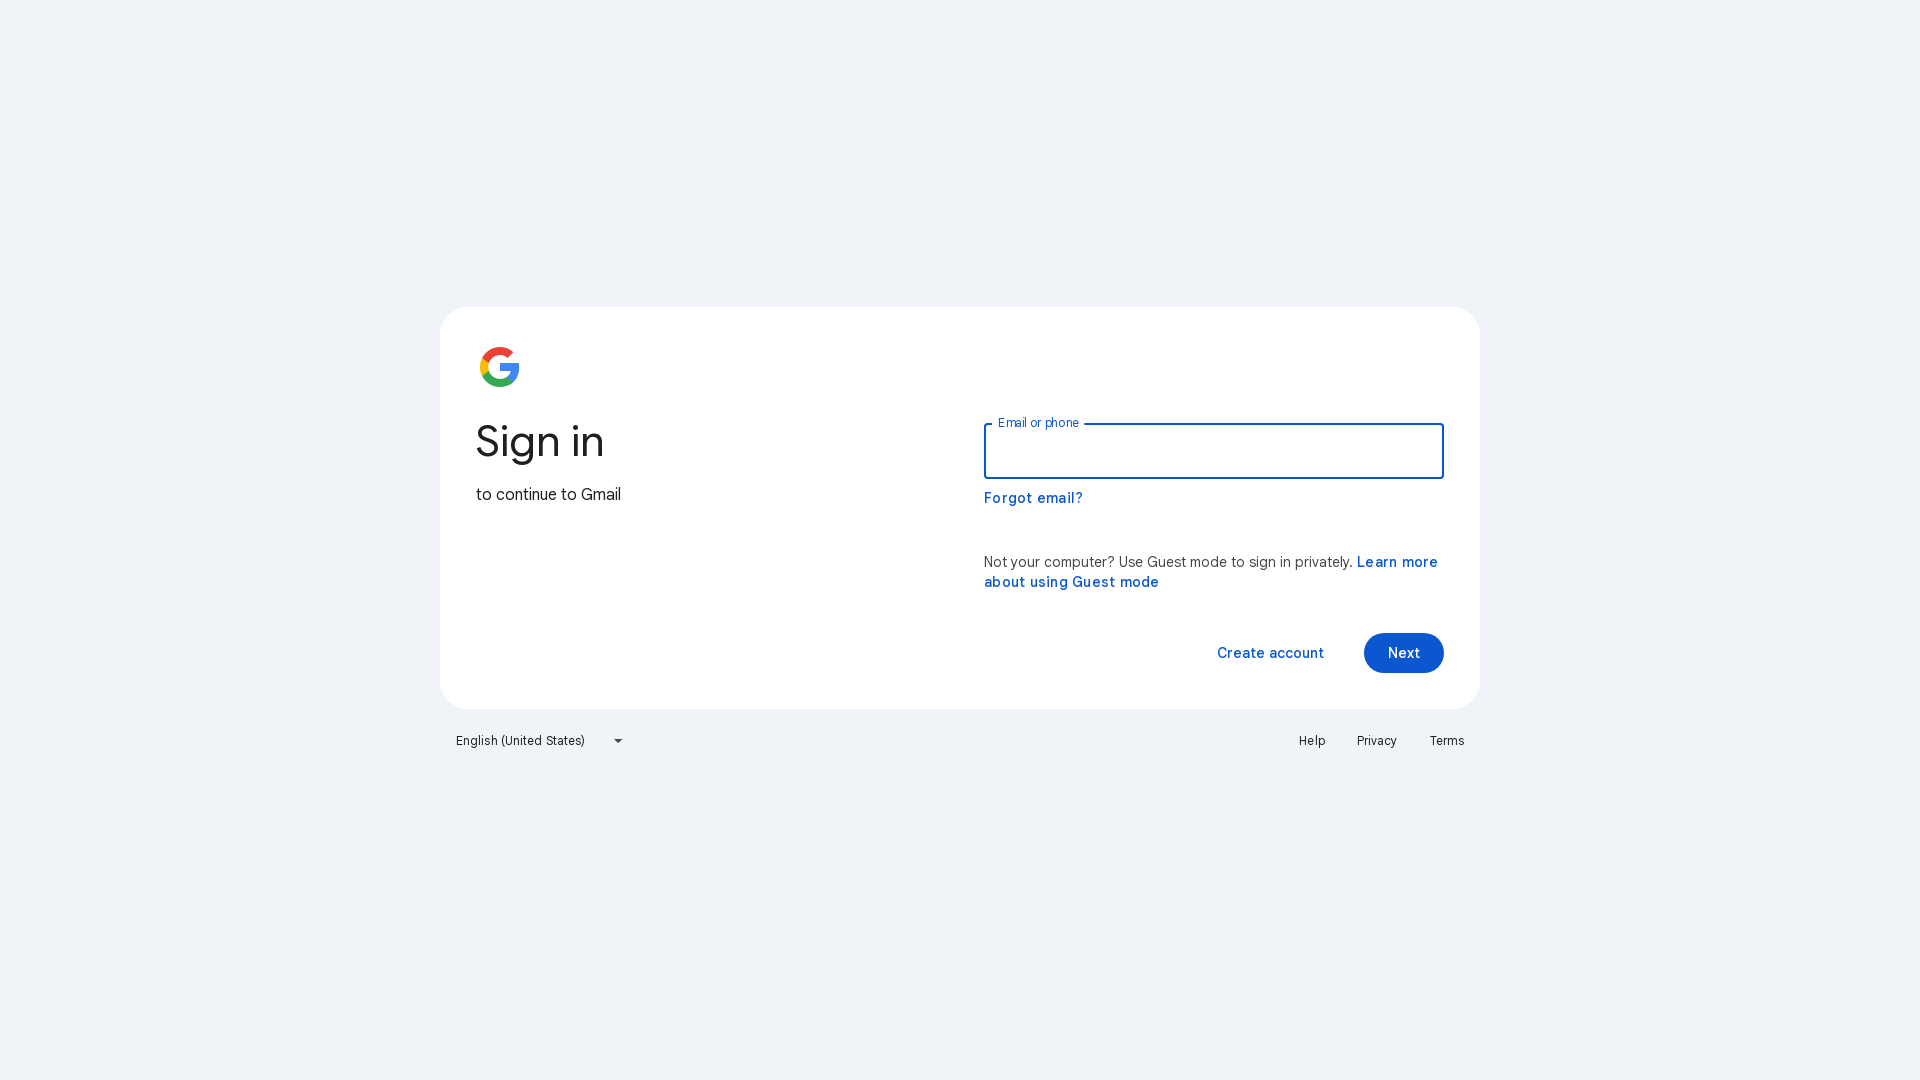

Waited for page to reach domcontentloaded state
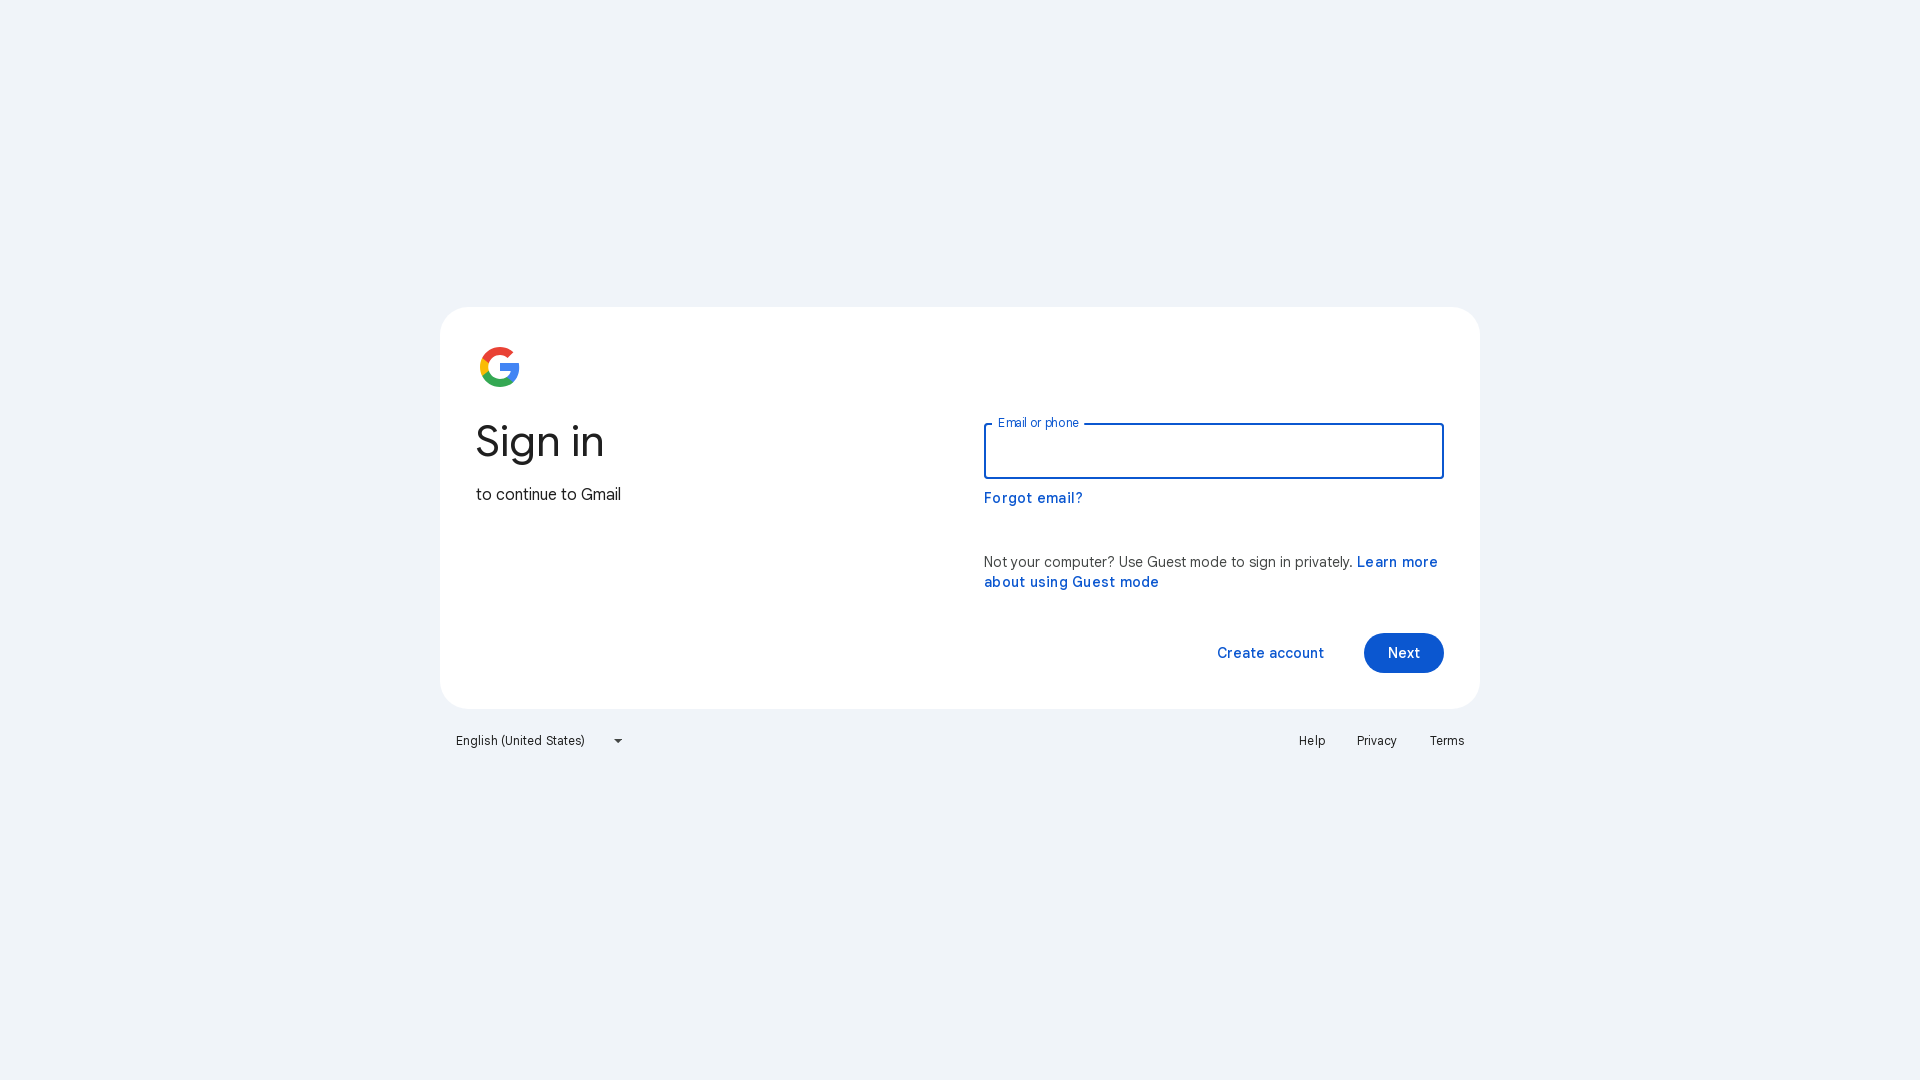

Resized viewport to 360x592 (mobile dimensions)
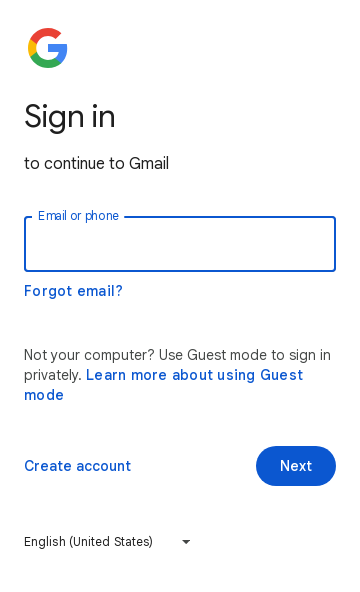

Retrieved page title: 'Gmail'
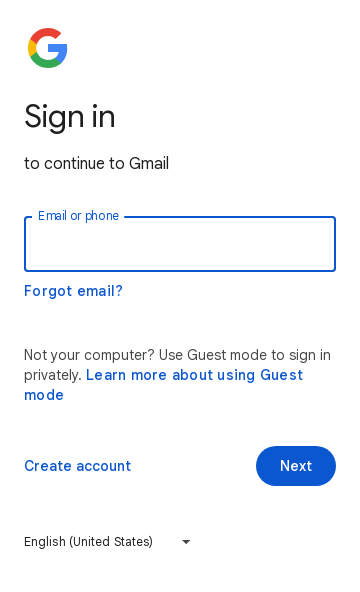

Verified page title matches 'Gmail'
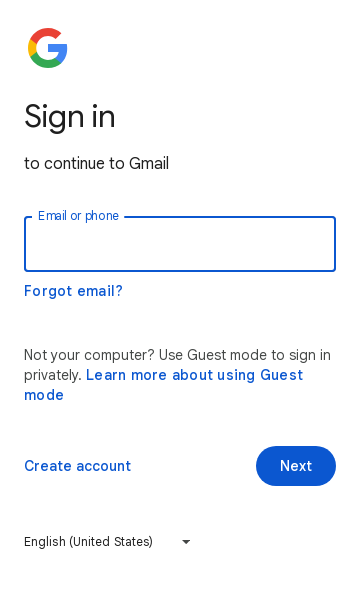

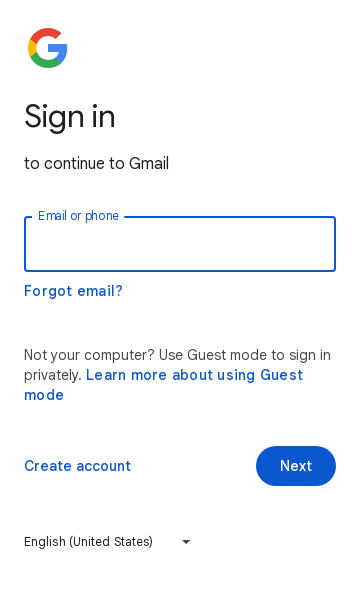